Tests scrolling functionality and validates that the sum of values in a table column matches the displayed total amount

Starting URL: http://qaclickacademy.com/practice.php

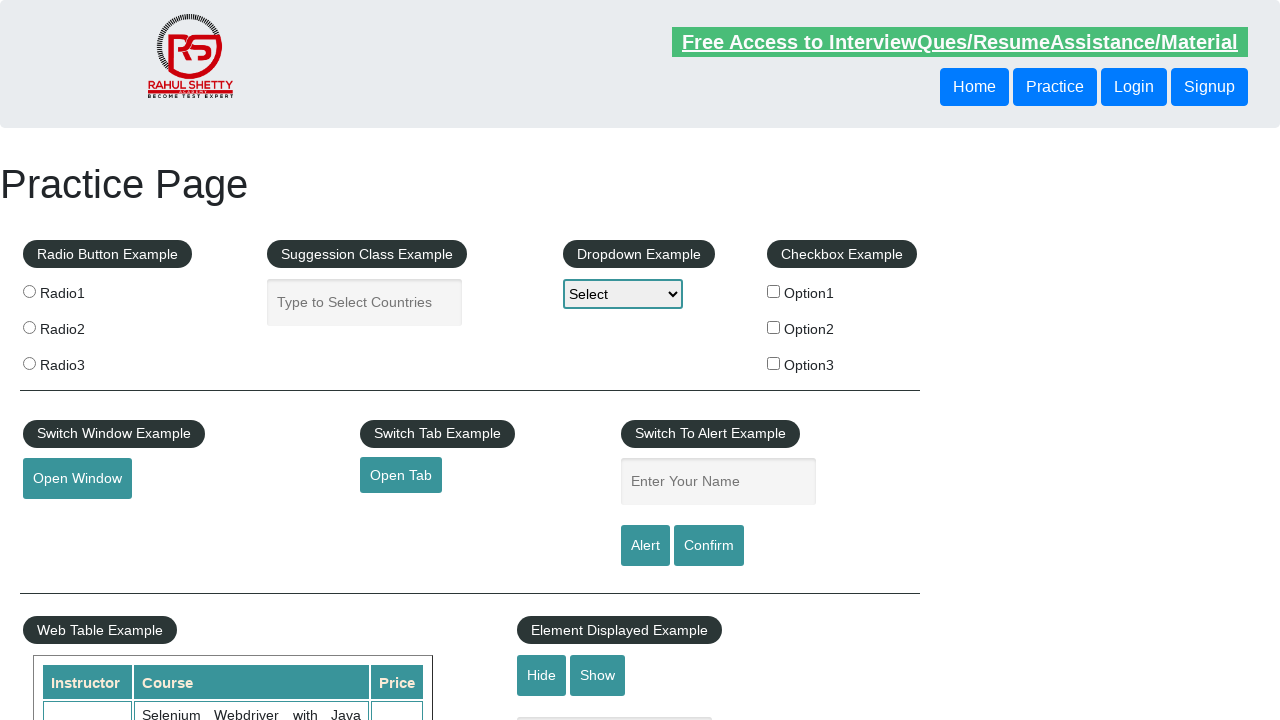

Scrolled down the page by 800 pixels
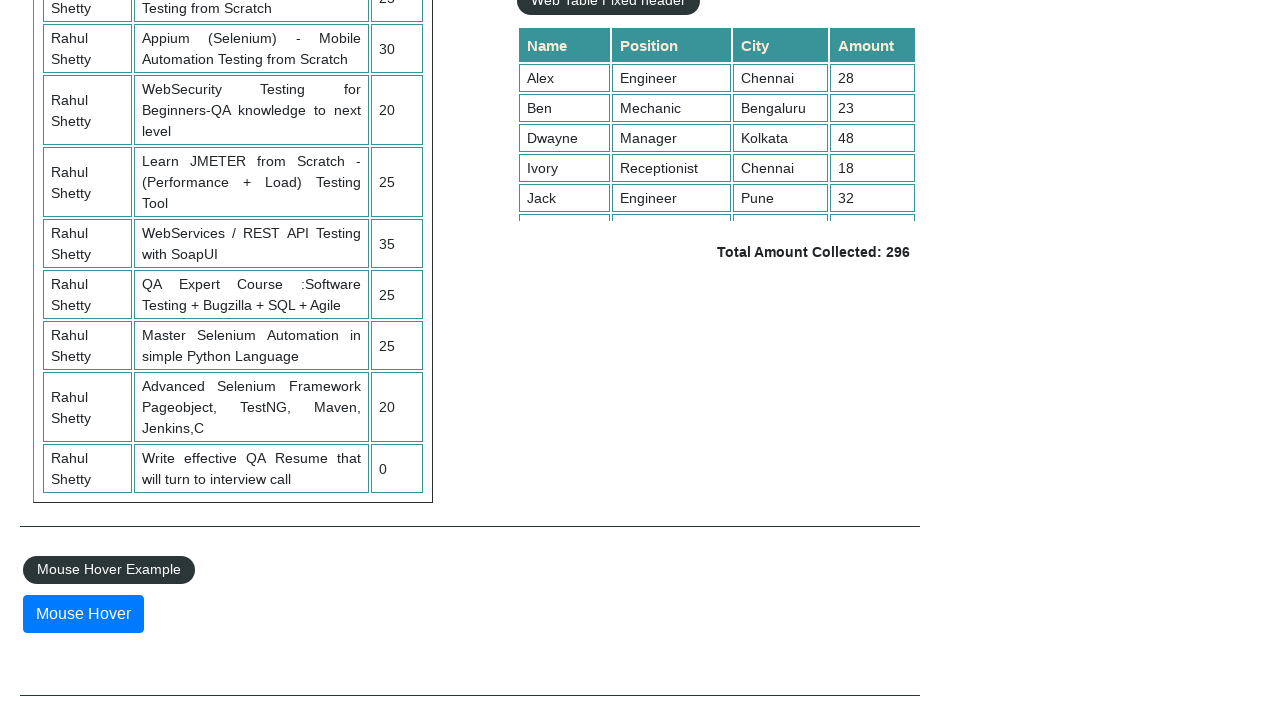

Waited 2 seconds for page to settle
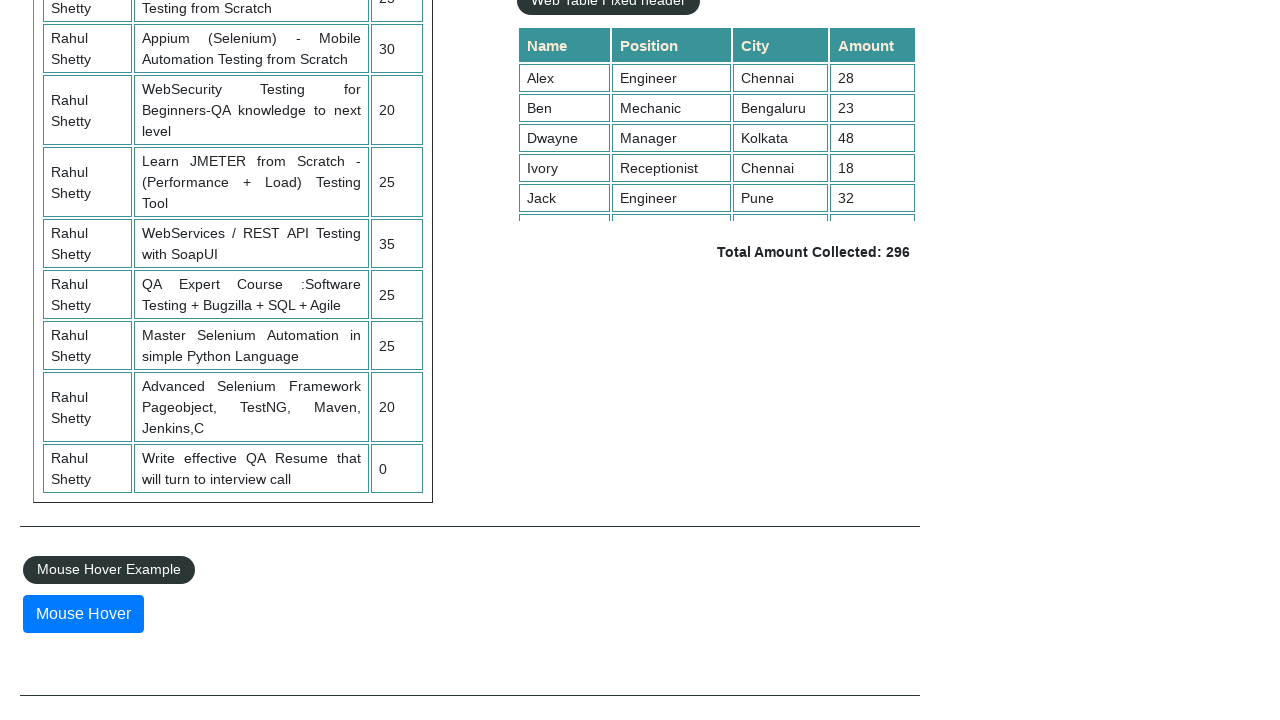

Scrolled down inside the table by 5000 pixels
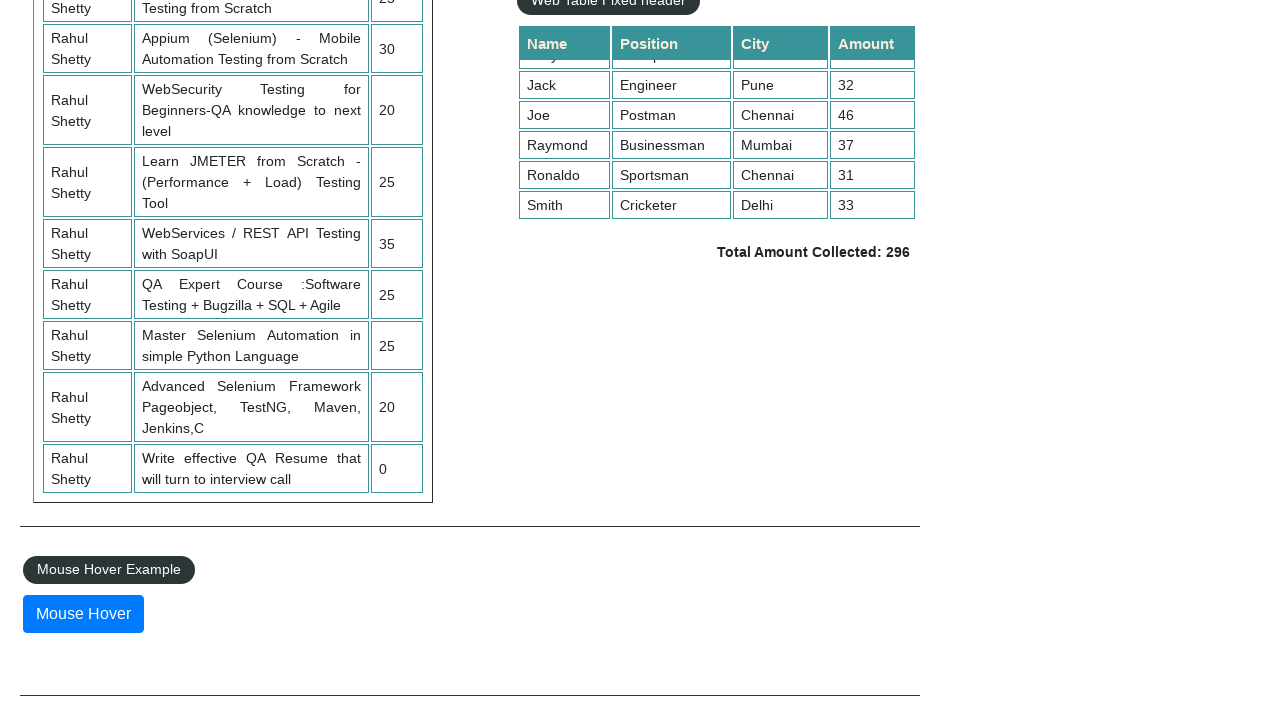

Extracted all values from the 4th column of the table
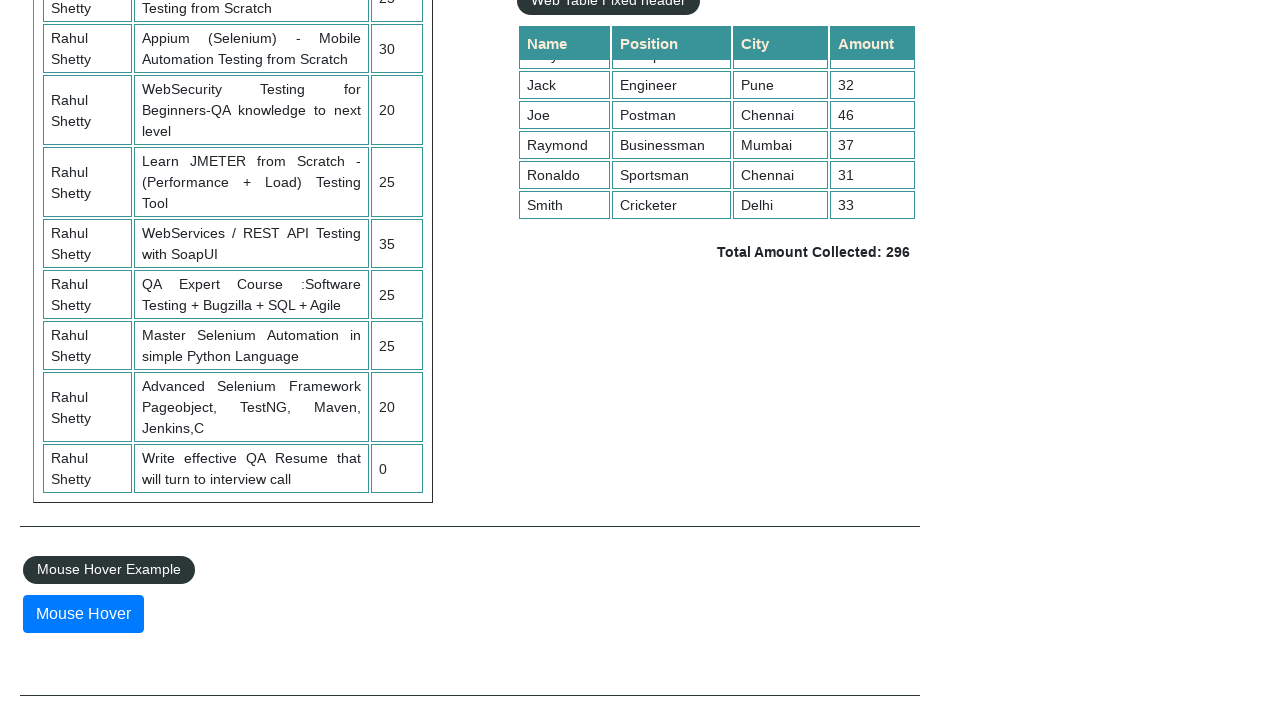

Calculated sum of all column values: 296
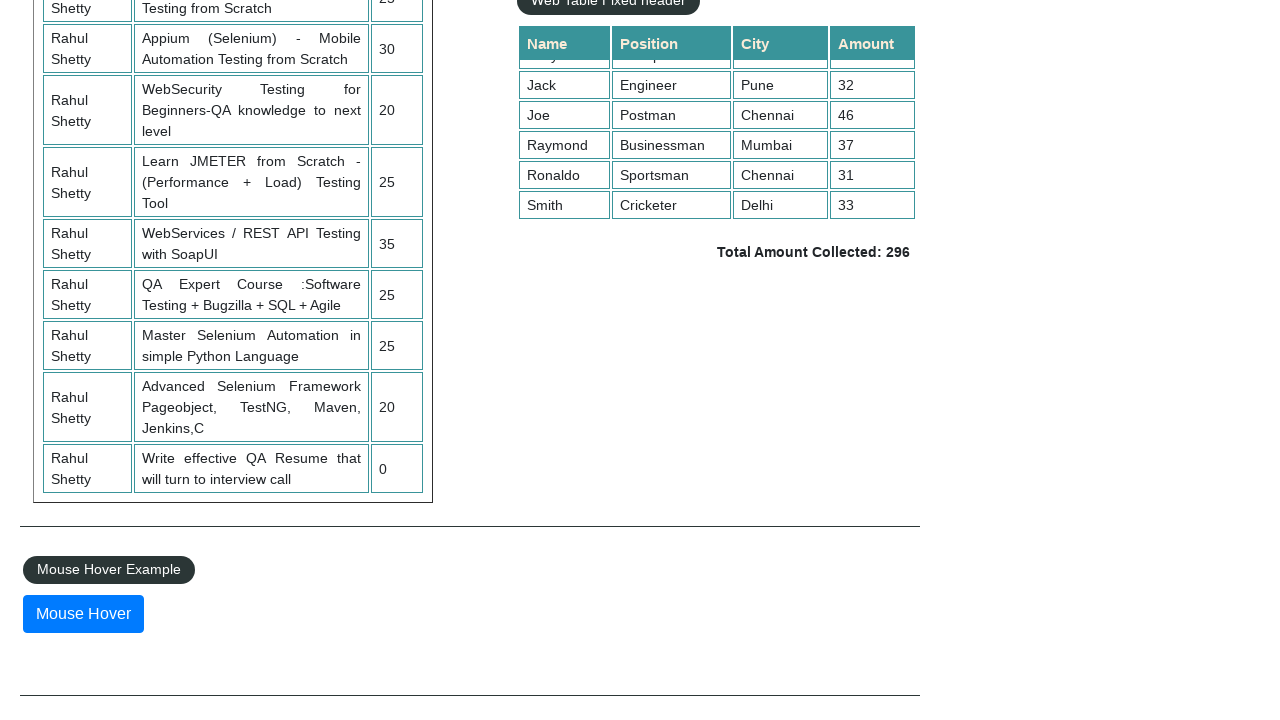

Retrieved total amount text from page: ' Total Amount Collected: 296 '
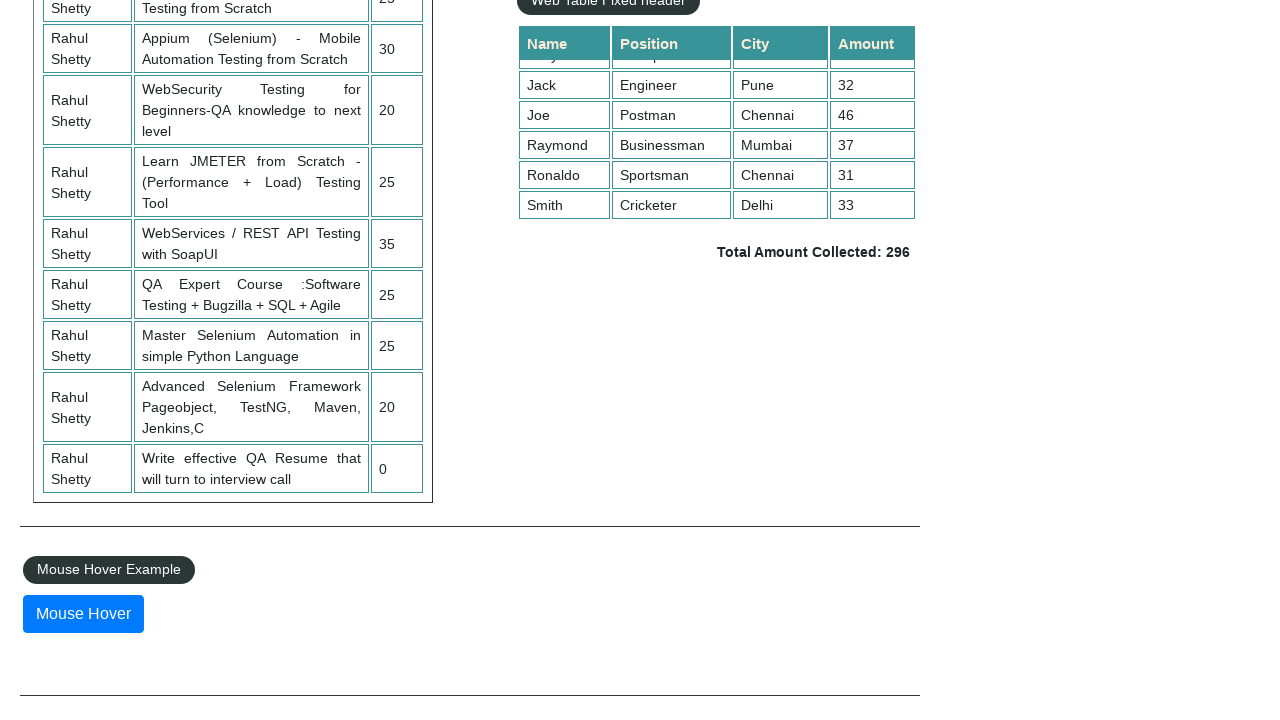

Parsed total value: 296
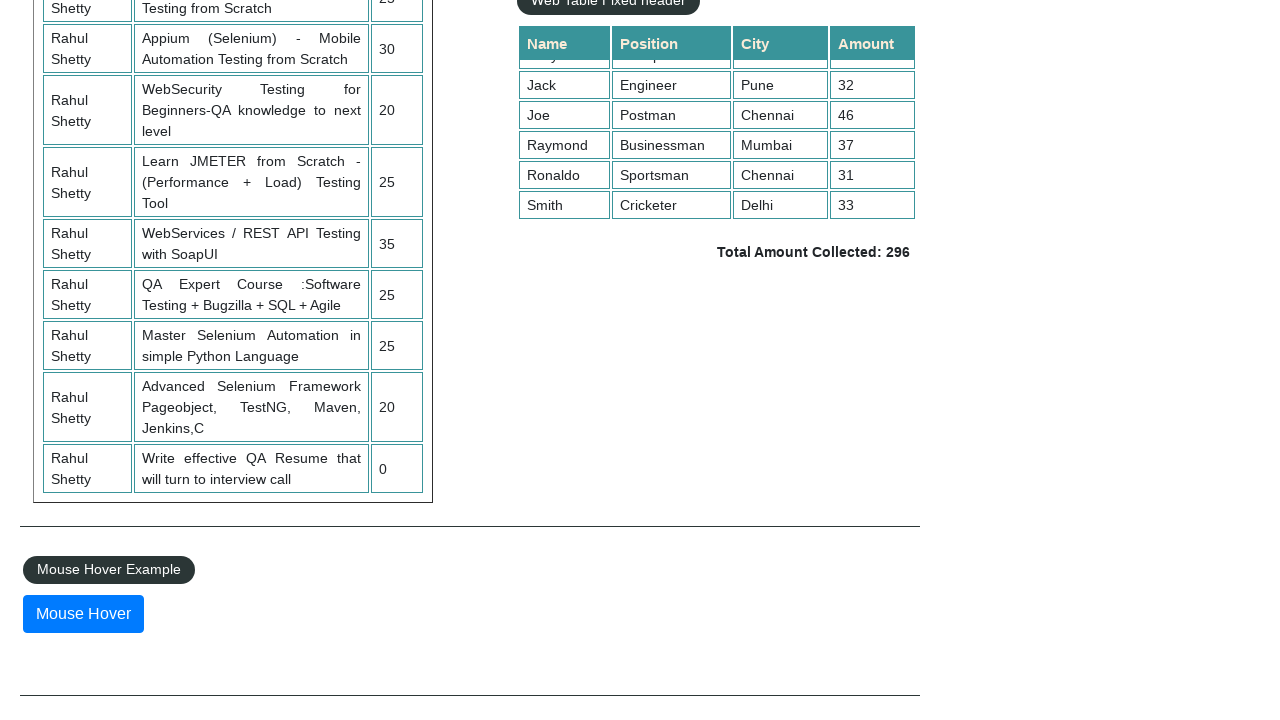

Assertion passed: calculated sum (296) matches displayed total (296)
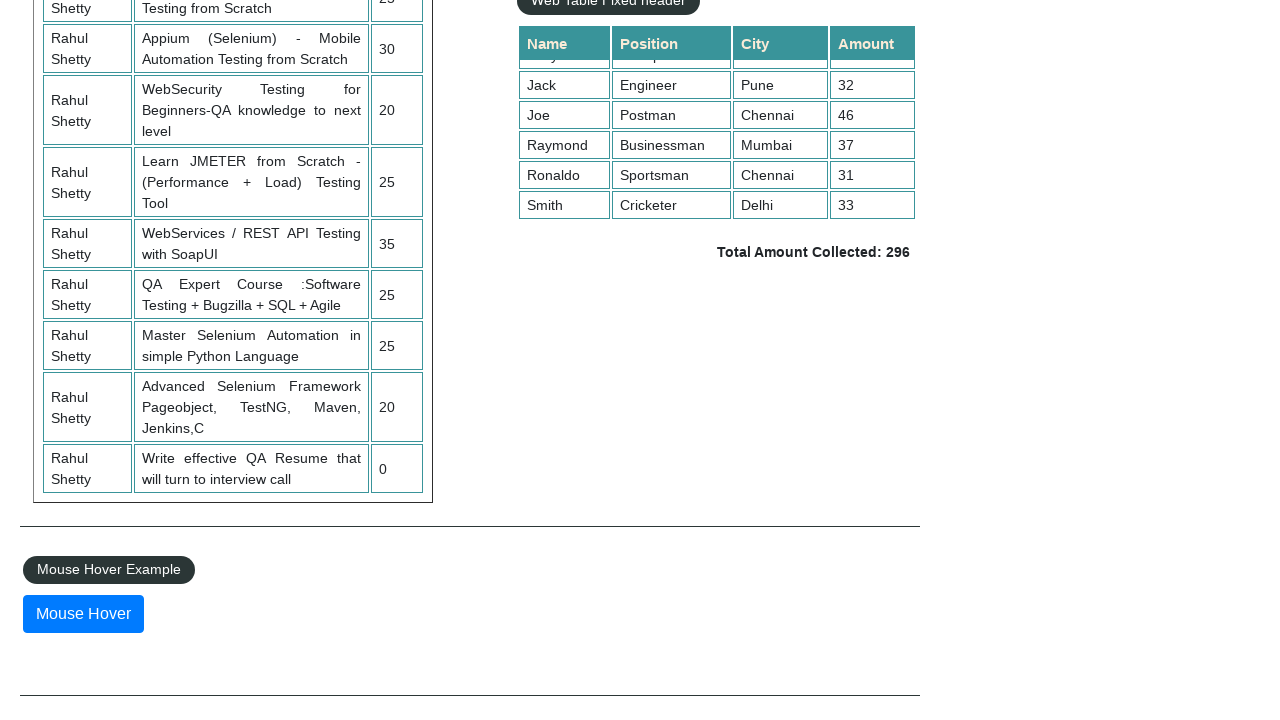

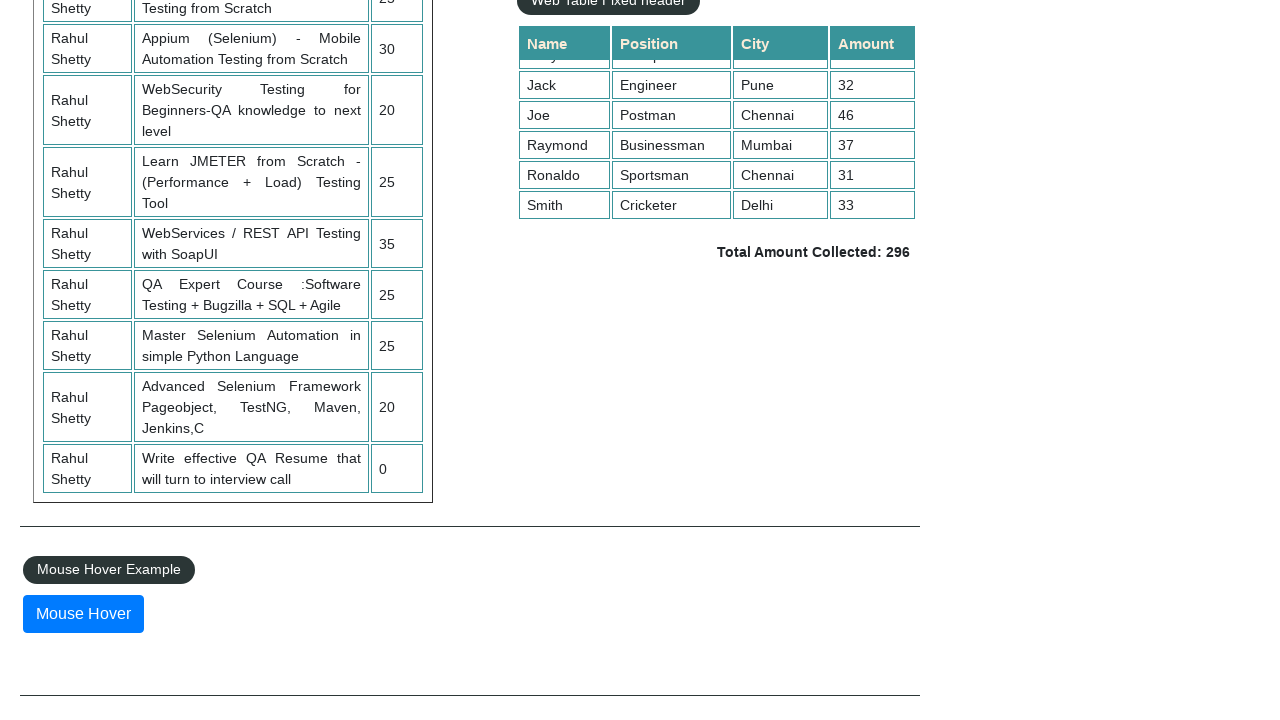